Tests checkbox functionality by verifying default states, clicking to toggle checkboxes, and confirming the state changes

Starting URL: https://practice.cydeo.com/checkboxes

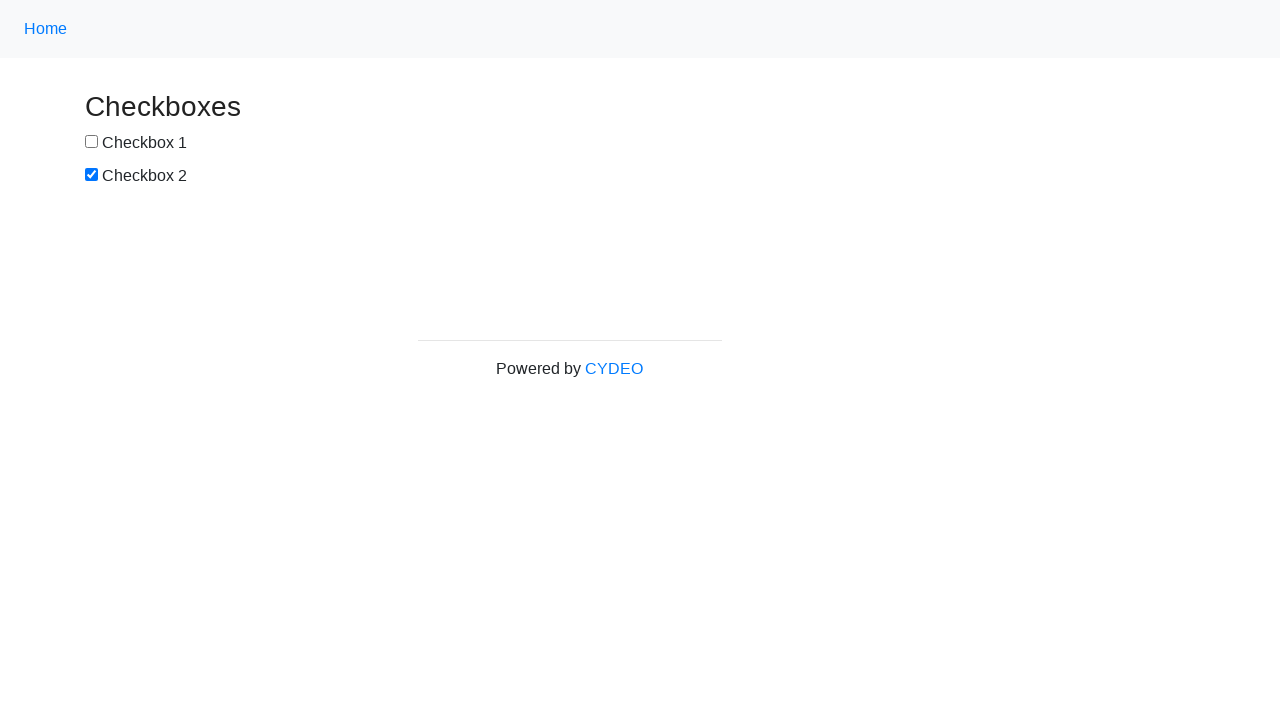

Located checkbox1 element
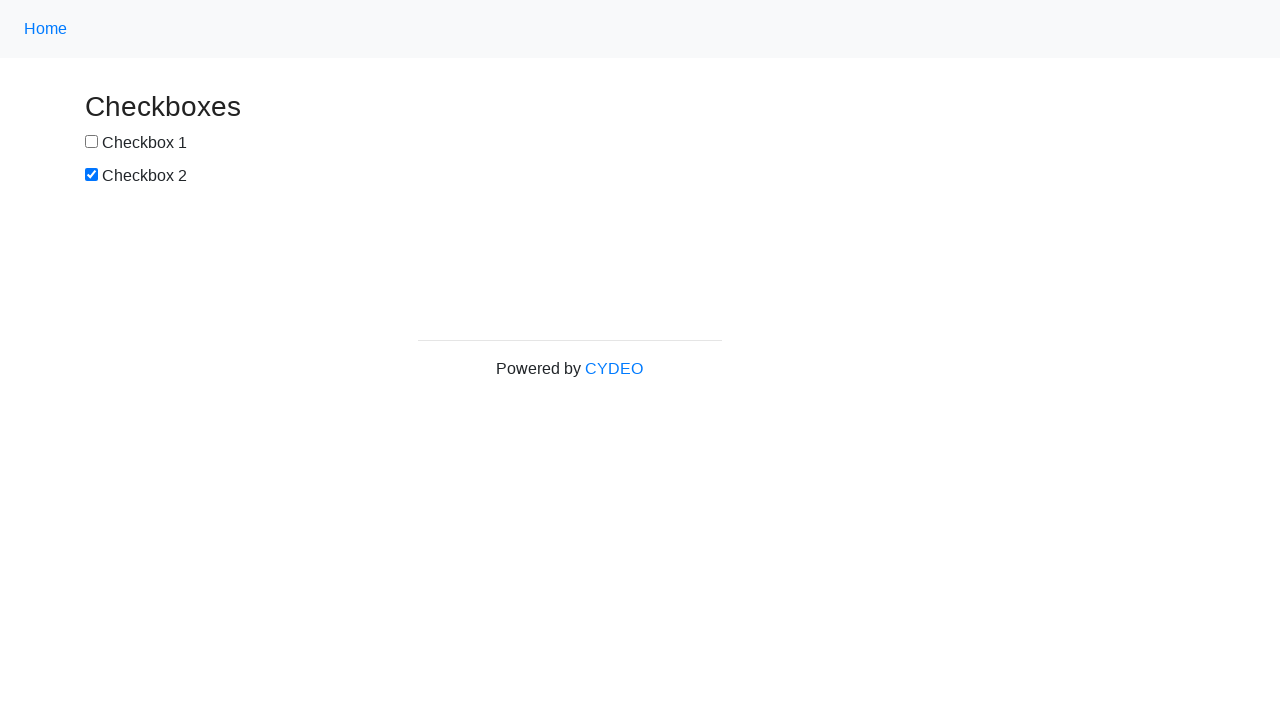

Located checkbox2 element
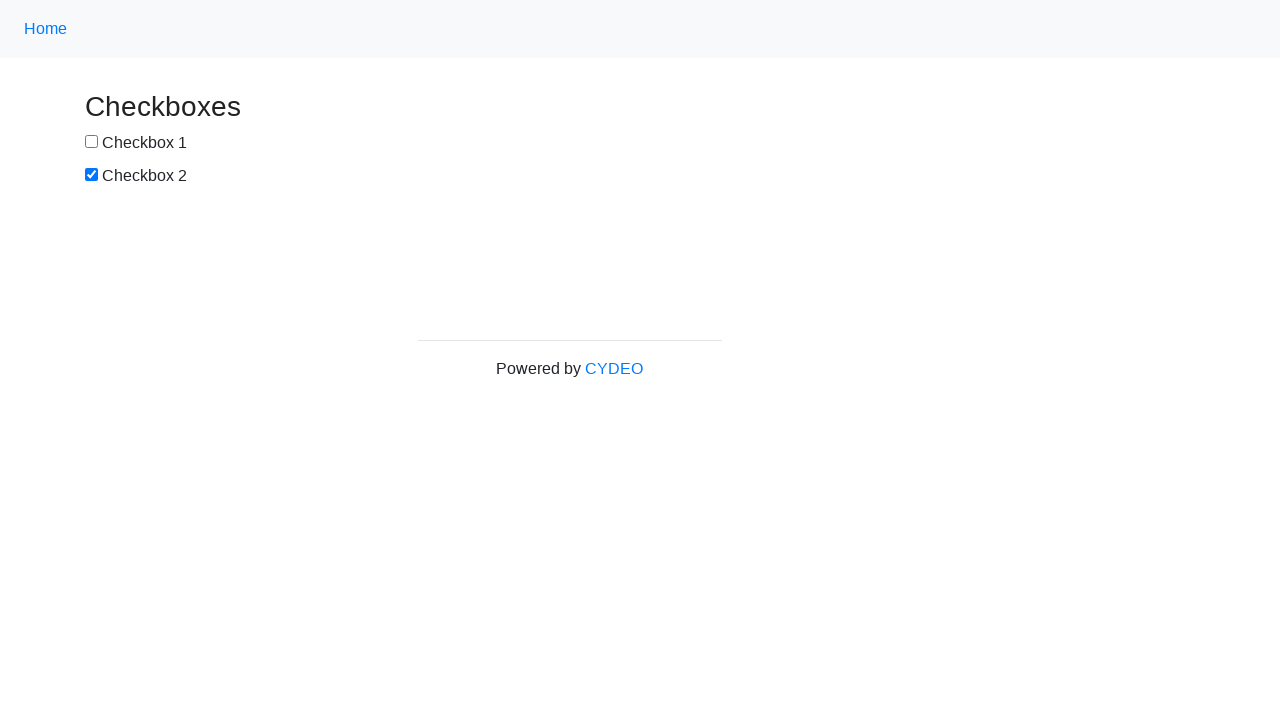

Verified checkbox1 is not selected by default
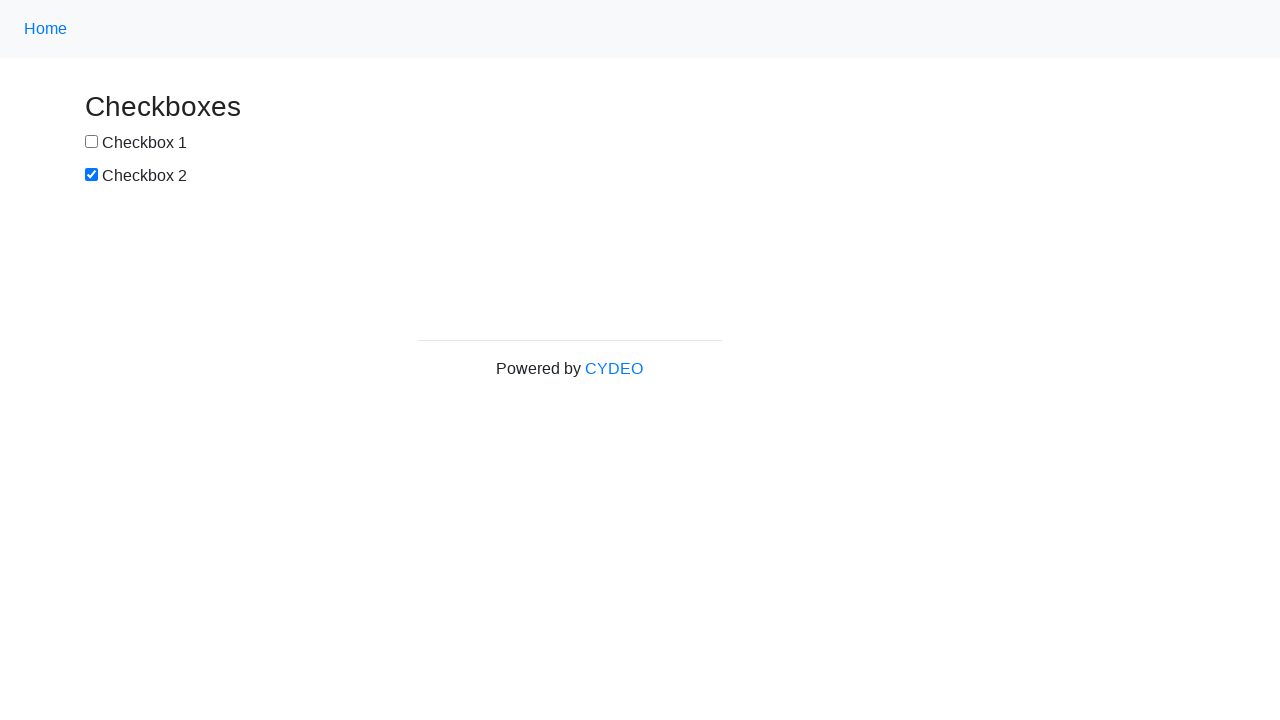

Verified checkbox2 is selected by default
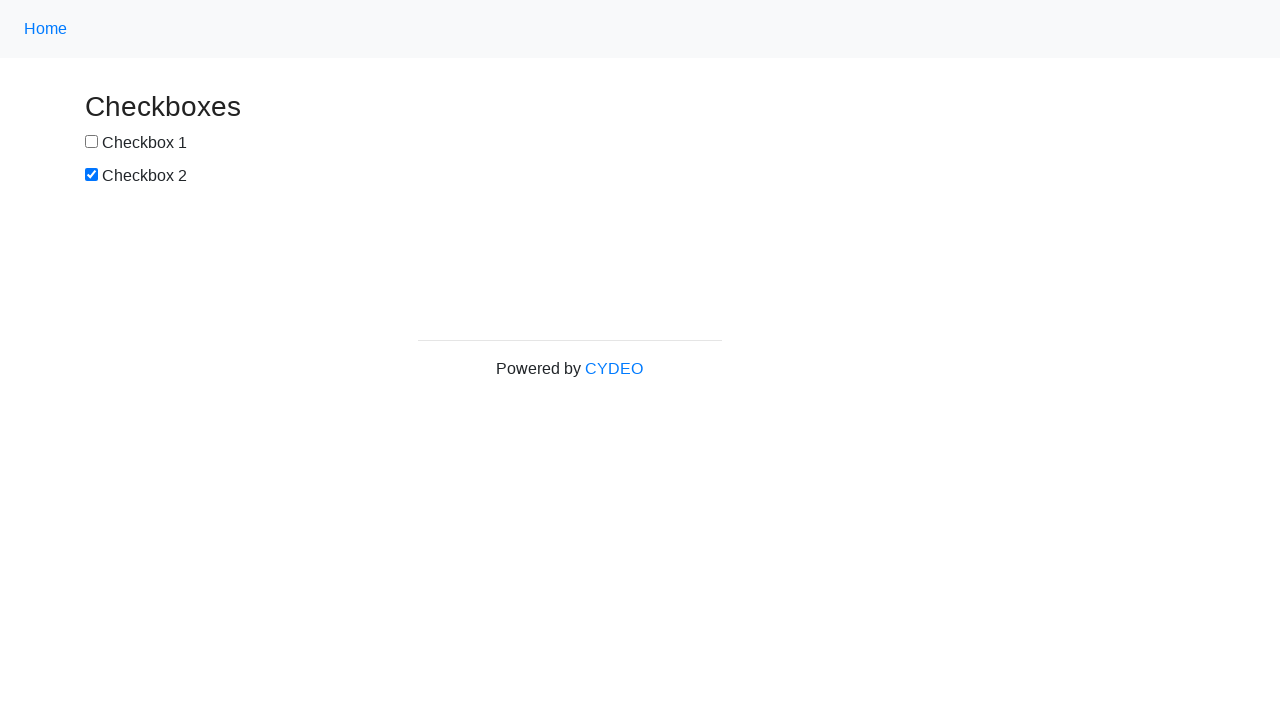

Clicked checkbox1 to select it at (92, 142) on input[name='checkbox1']
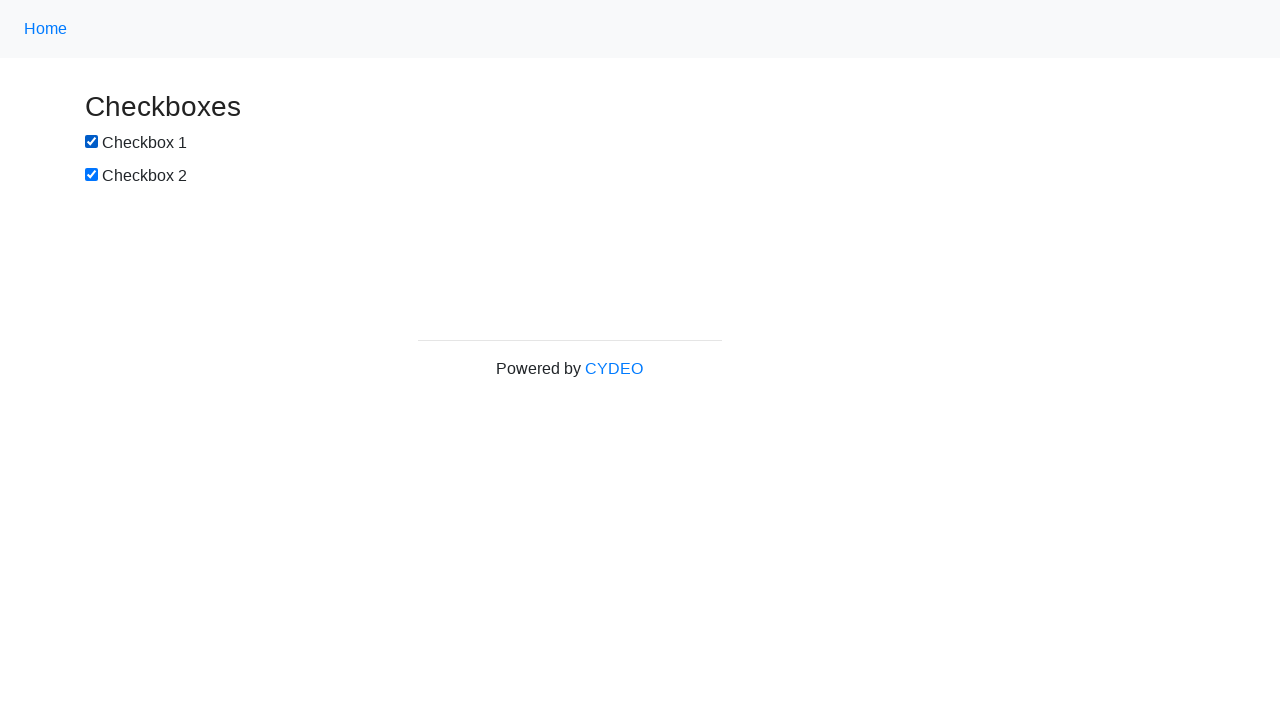

Clicked checkbox2 to deselect it at (92, 175) on input[name='checkbox2']
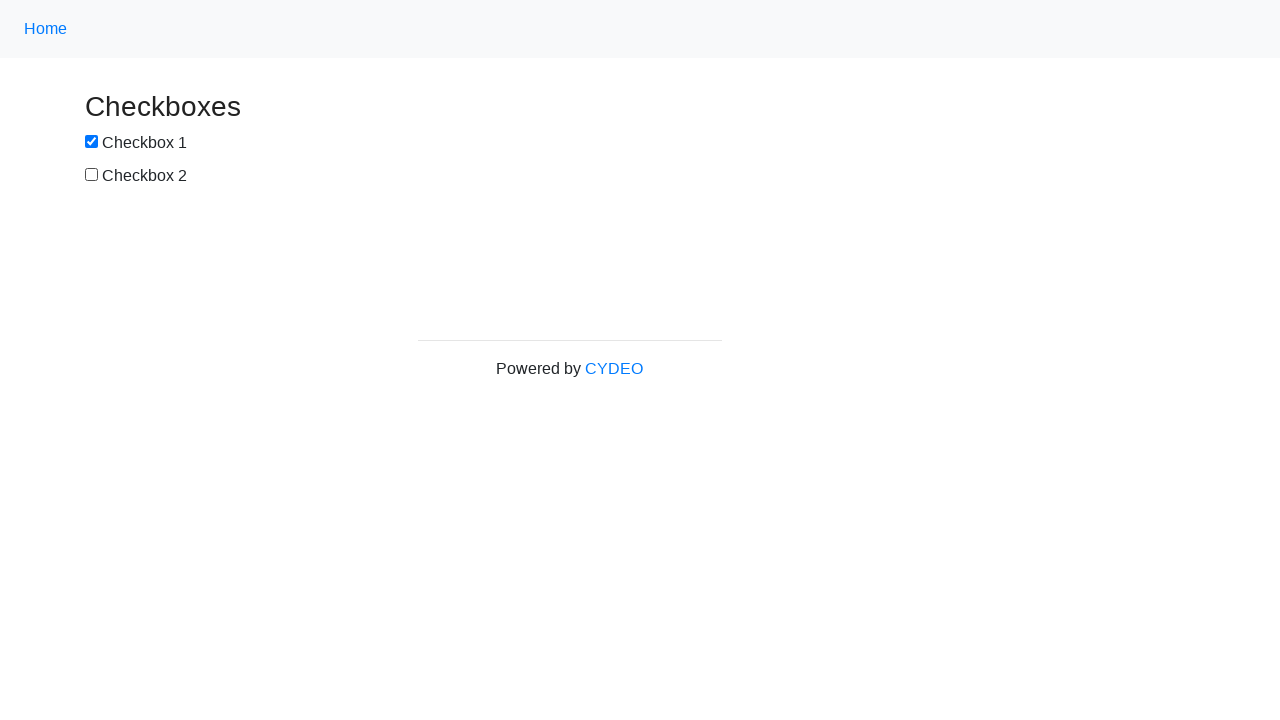

Verified checkbox1 is now selected after clicking
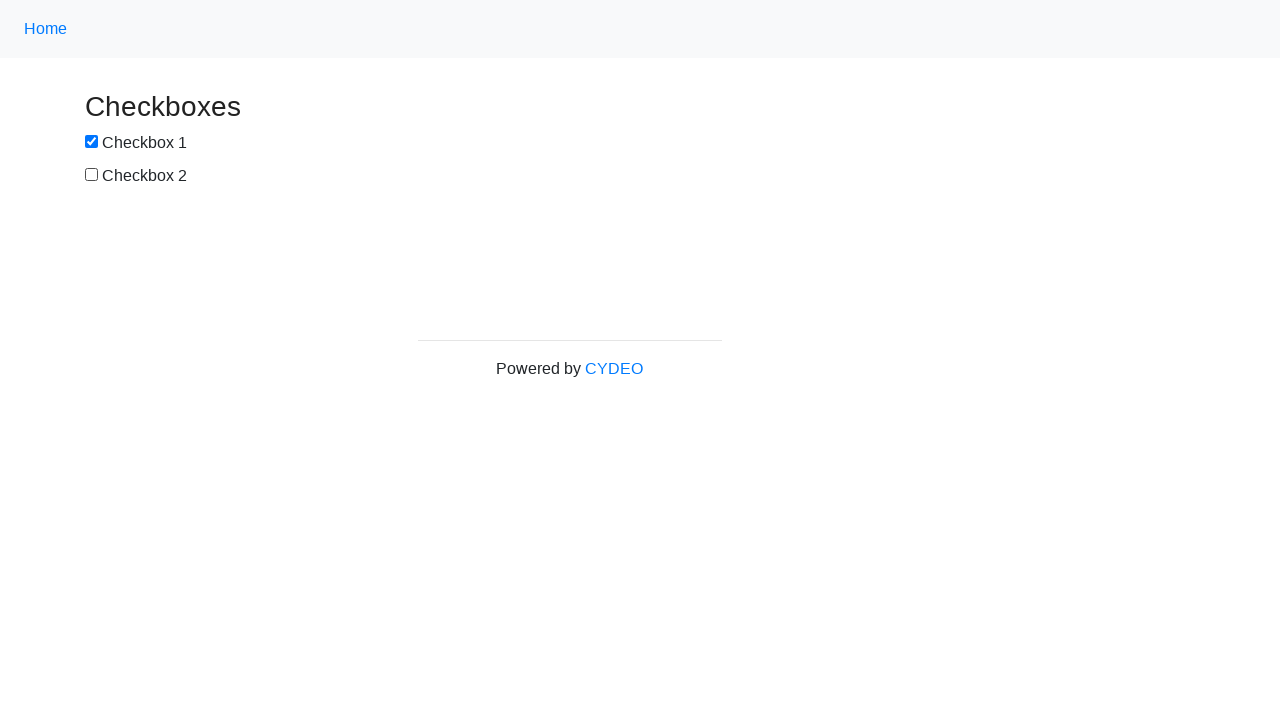

Verified checkbox2 is now not selected after clicking
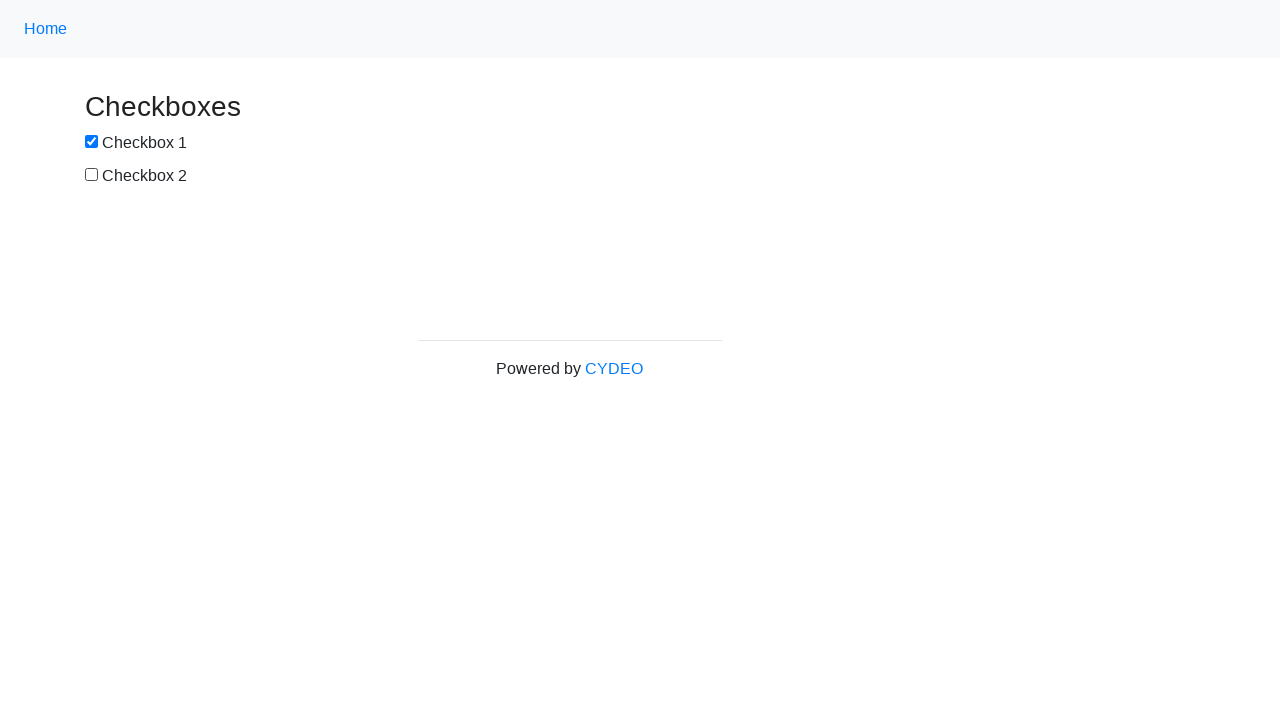

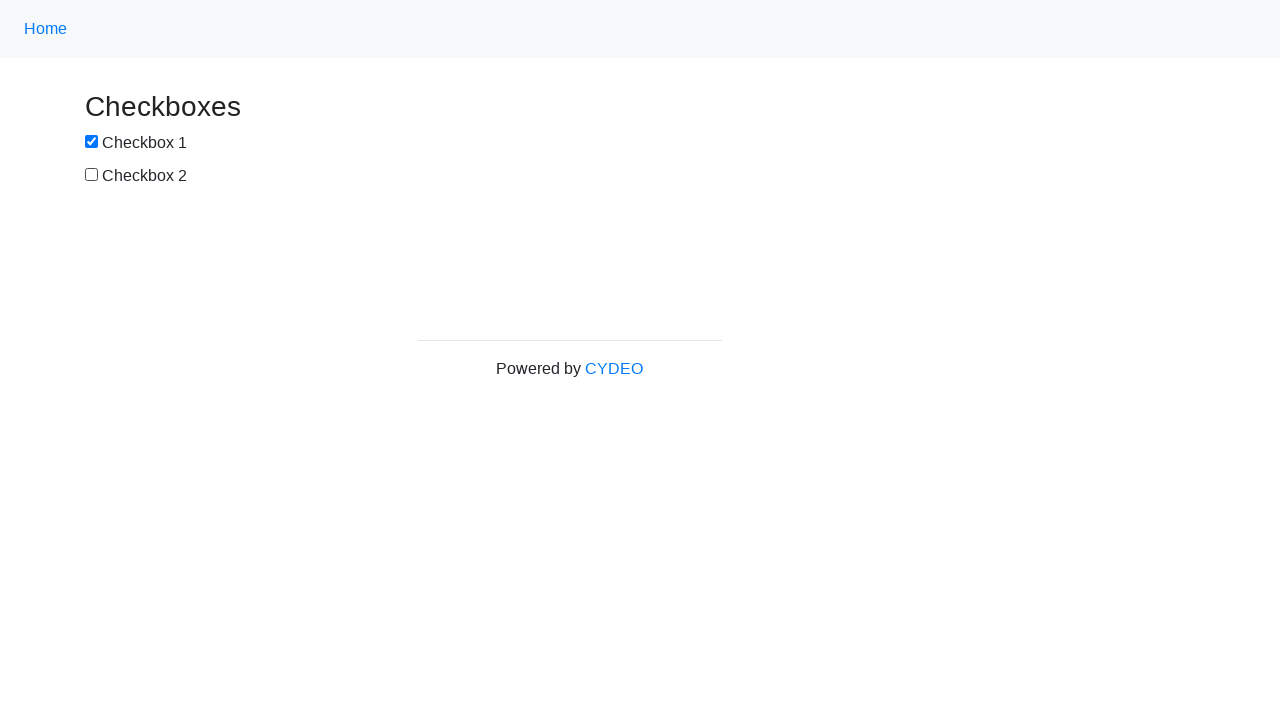